Tests JavaScript confirm dialog by clicking the confirm button, dismissing the dialog, and verifying the result message shows "You clicked: Cancel"

Starting URL: https://the-internet.herokuapp.com/javascript_alerts

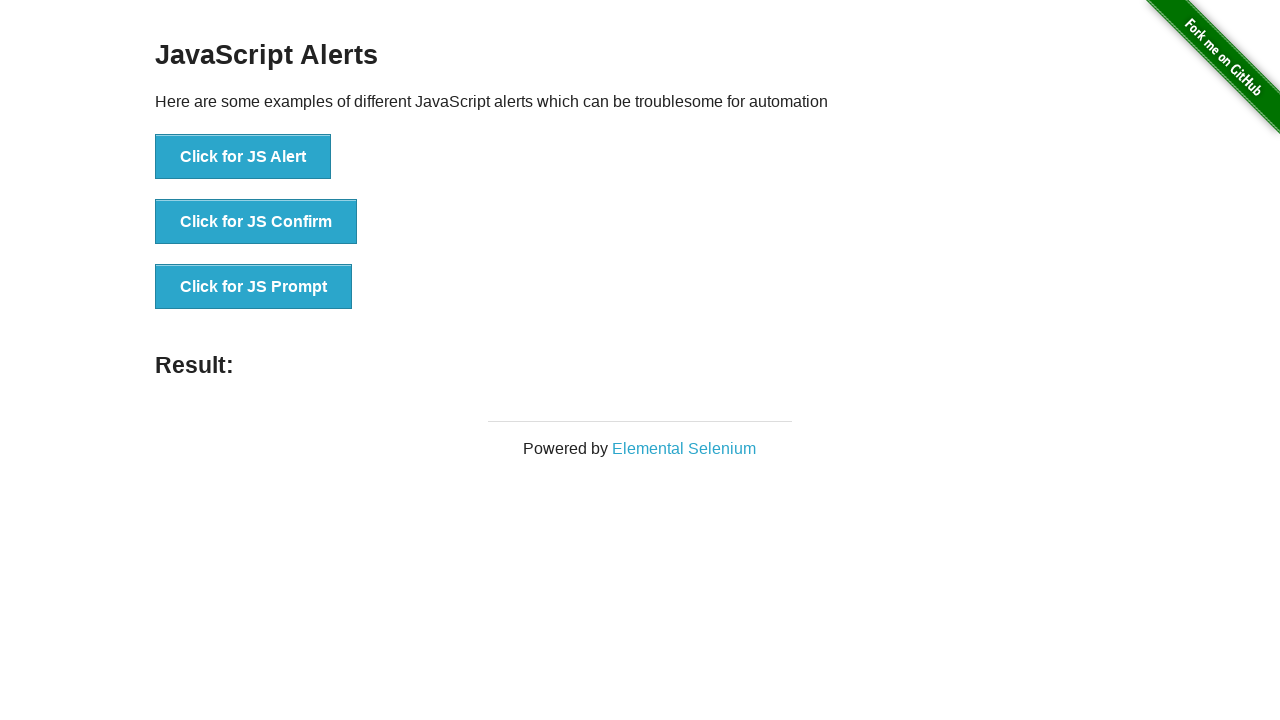

Set up dialog handler to dismiss the confirm dialog
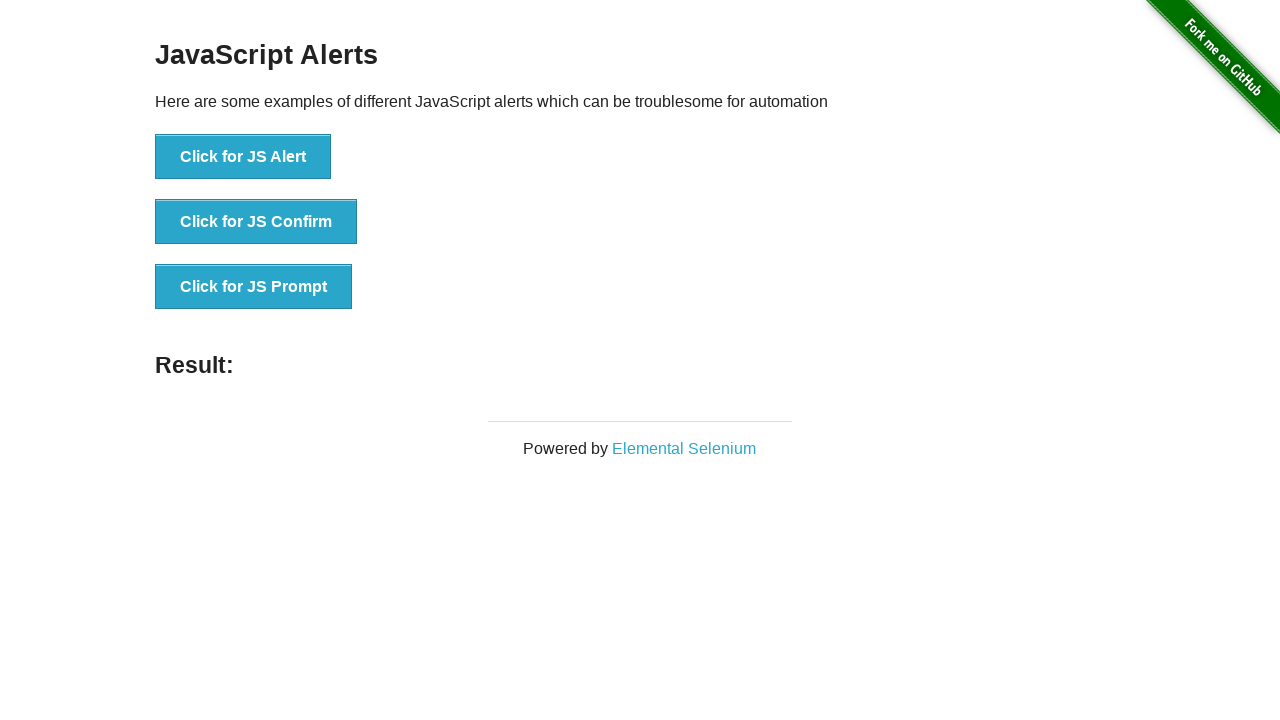

Clicked the JS Confirm button at (256, 222) on xpath=//*[text()='Click for JS Confirm']
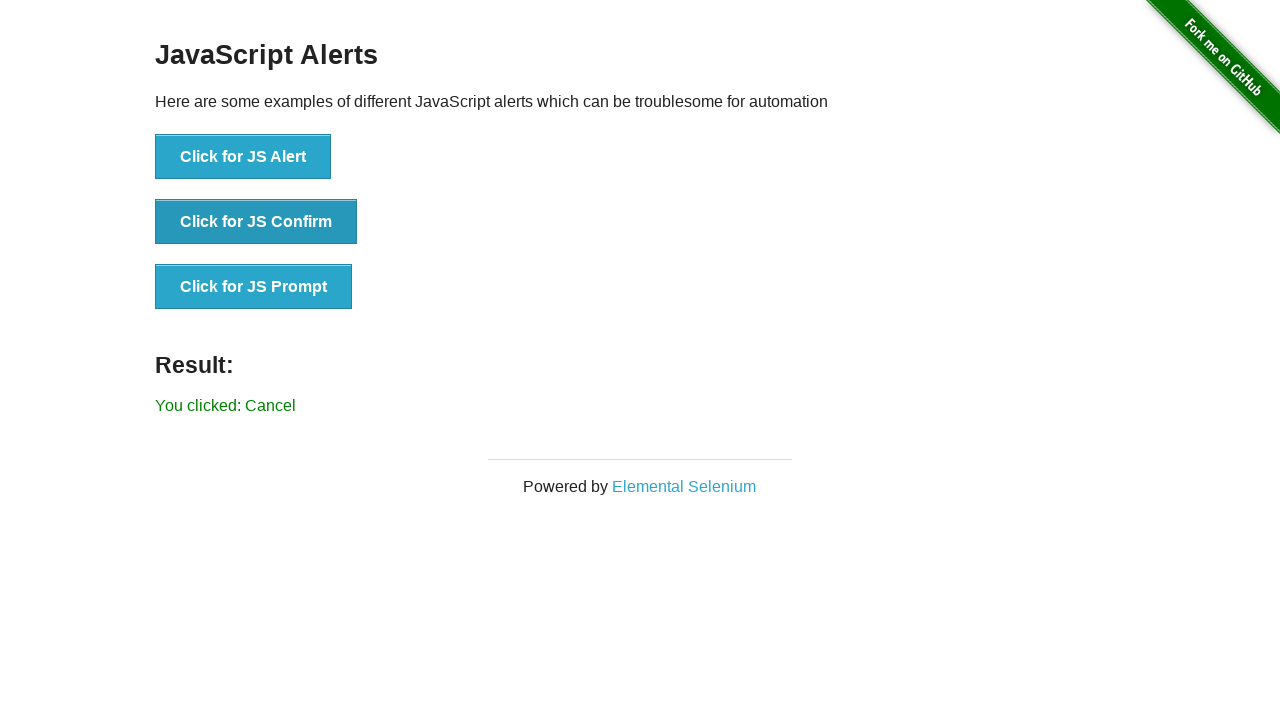

Result message element loaded
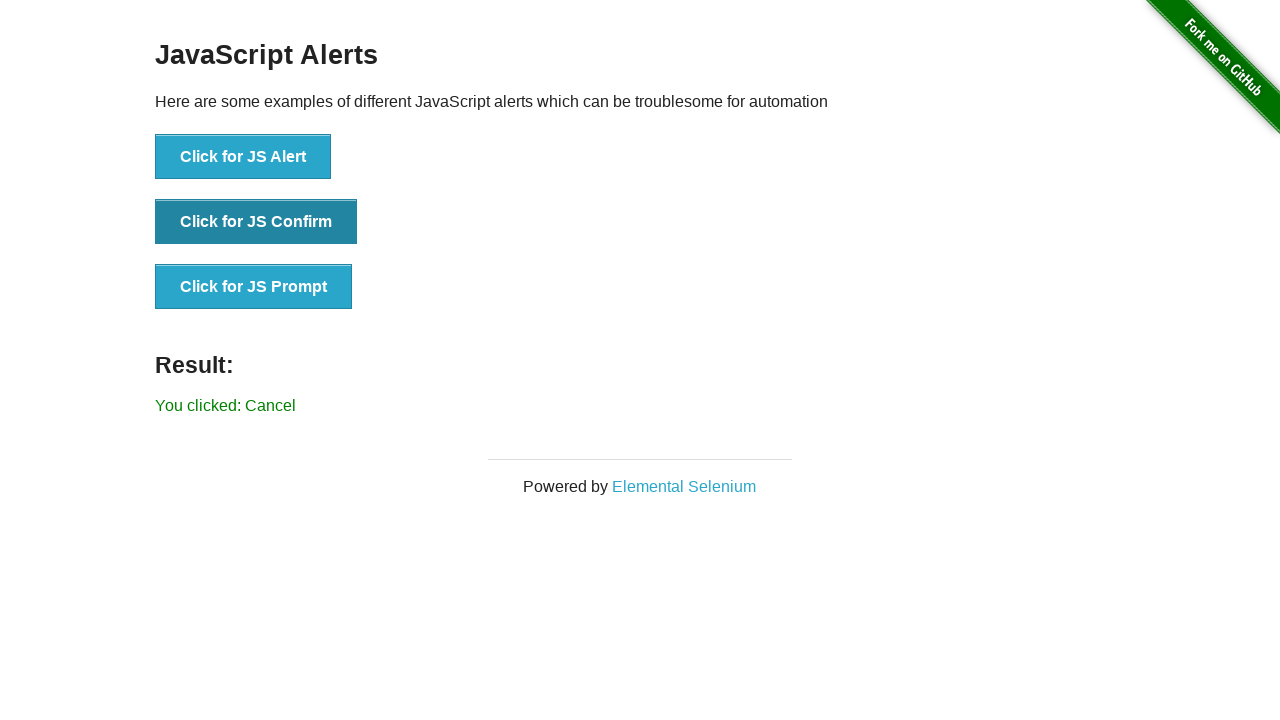

Retrieved result message text
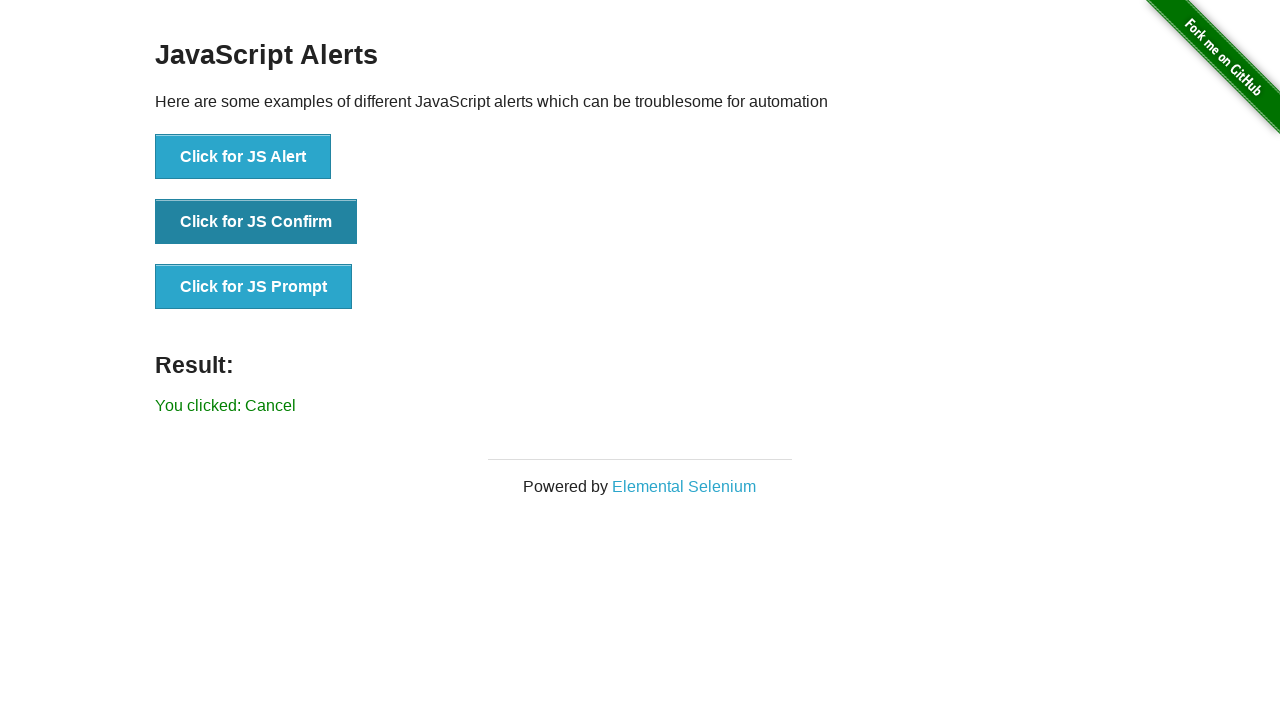

Verified result message shows 'You clicked: Cancel'
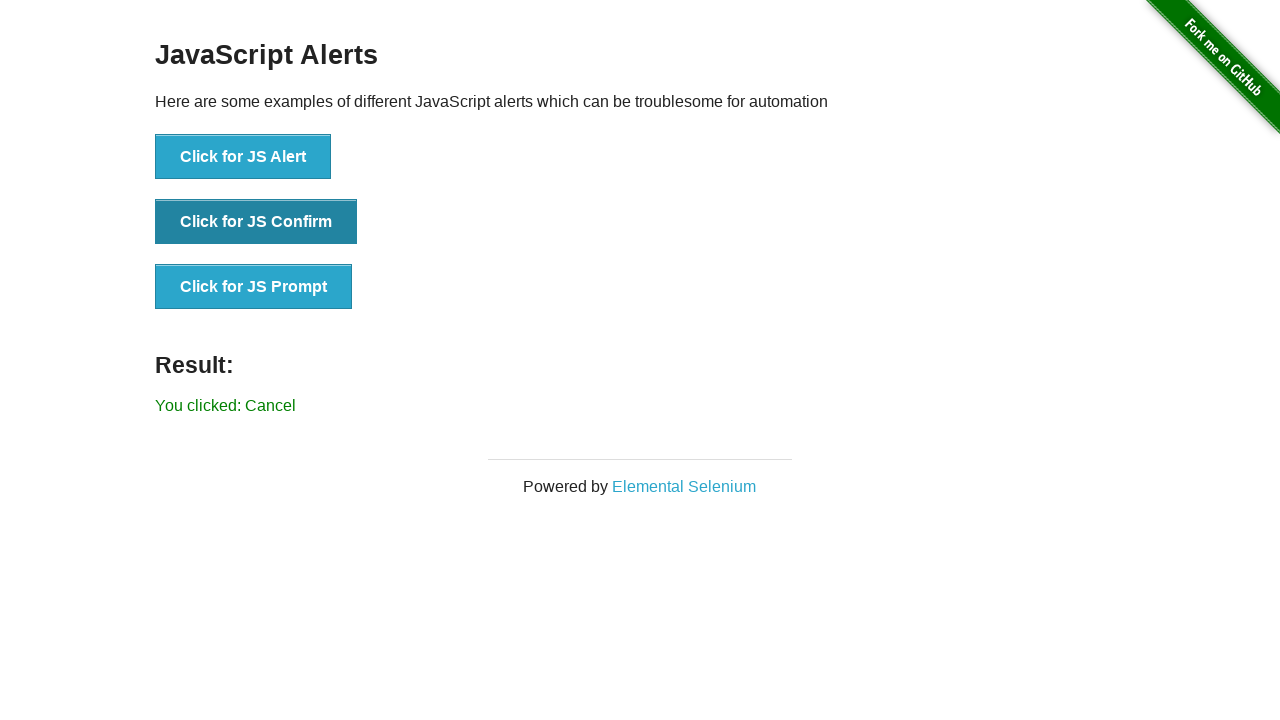

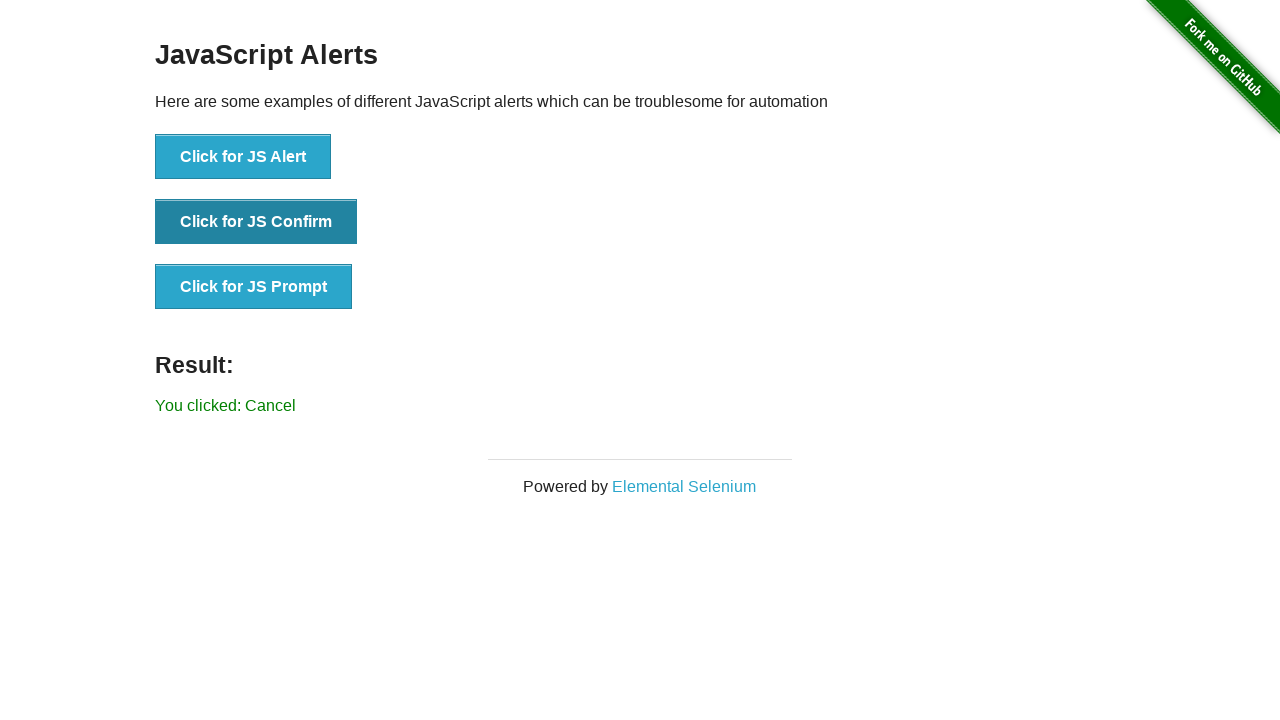